Tests dropdown selection functionality by selecting an option from a dropdown menu by index

Starting URL: https://qa-practice.netlify.app/dropdowns

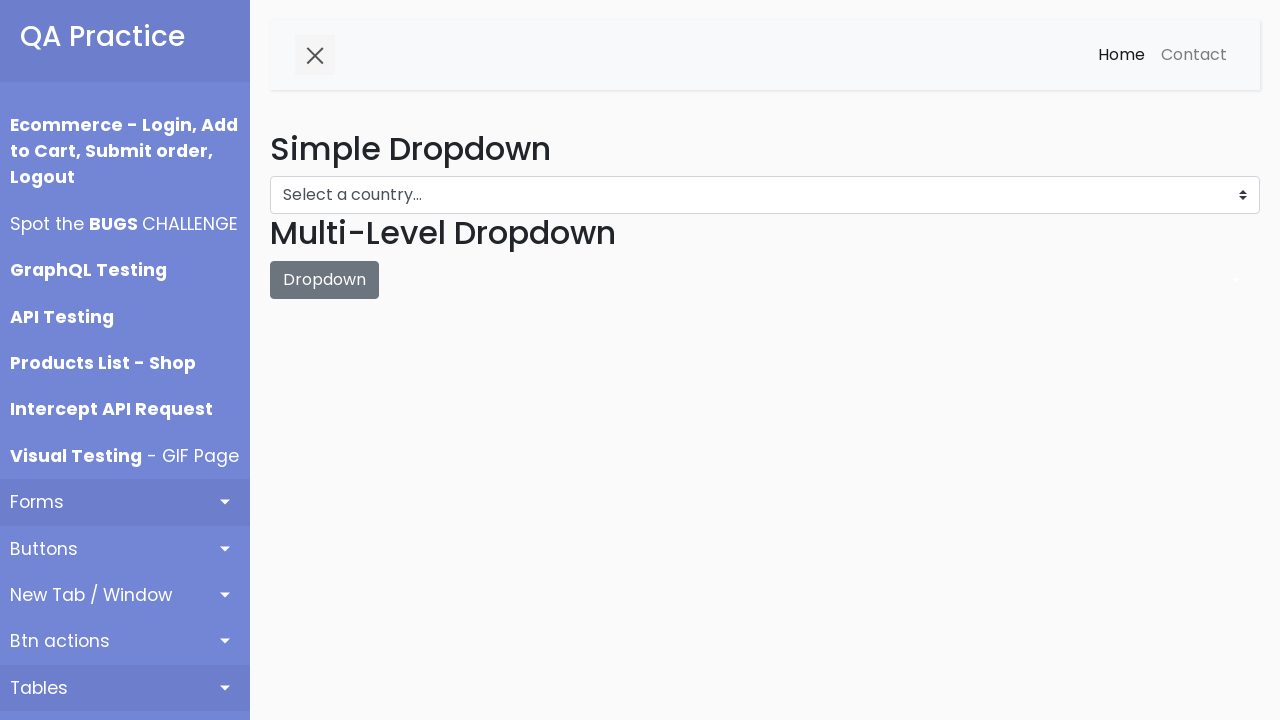

Navigated to dropdown test page
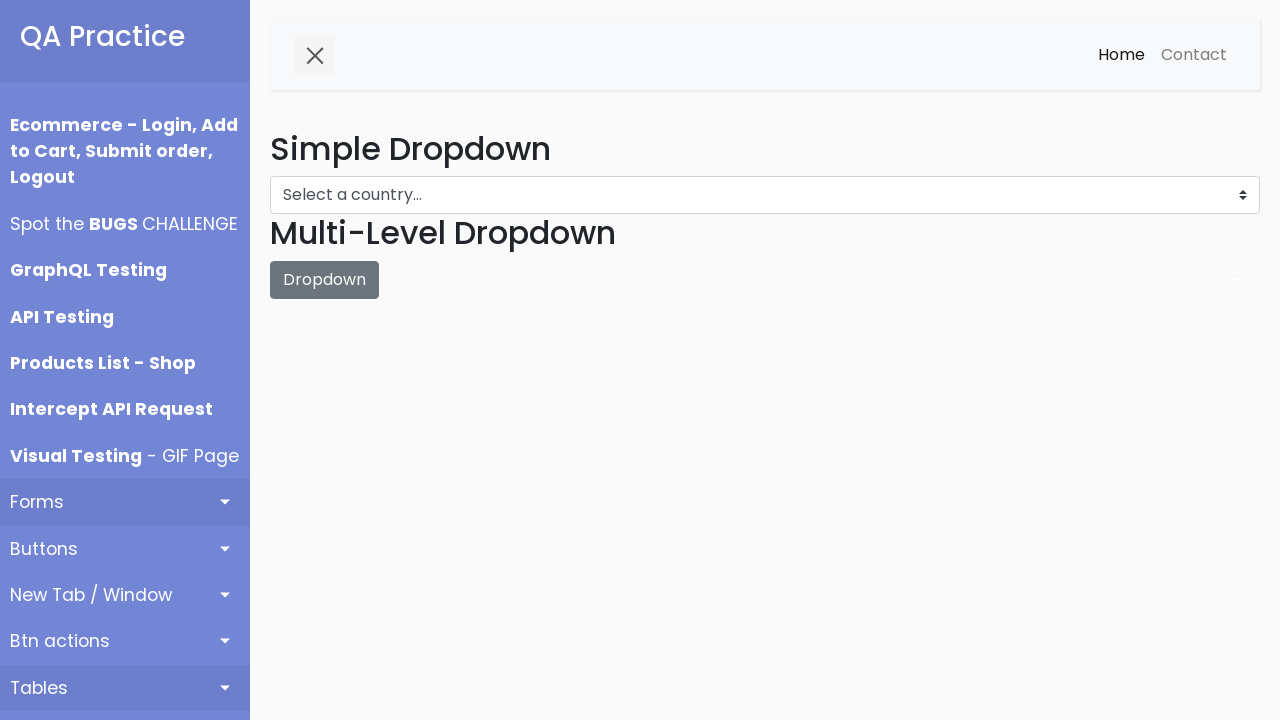

Selected third option (index 2) from dropdown menu on #dropdown-menu
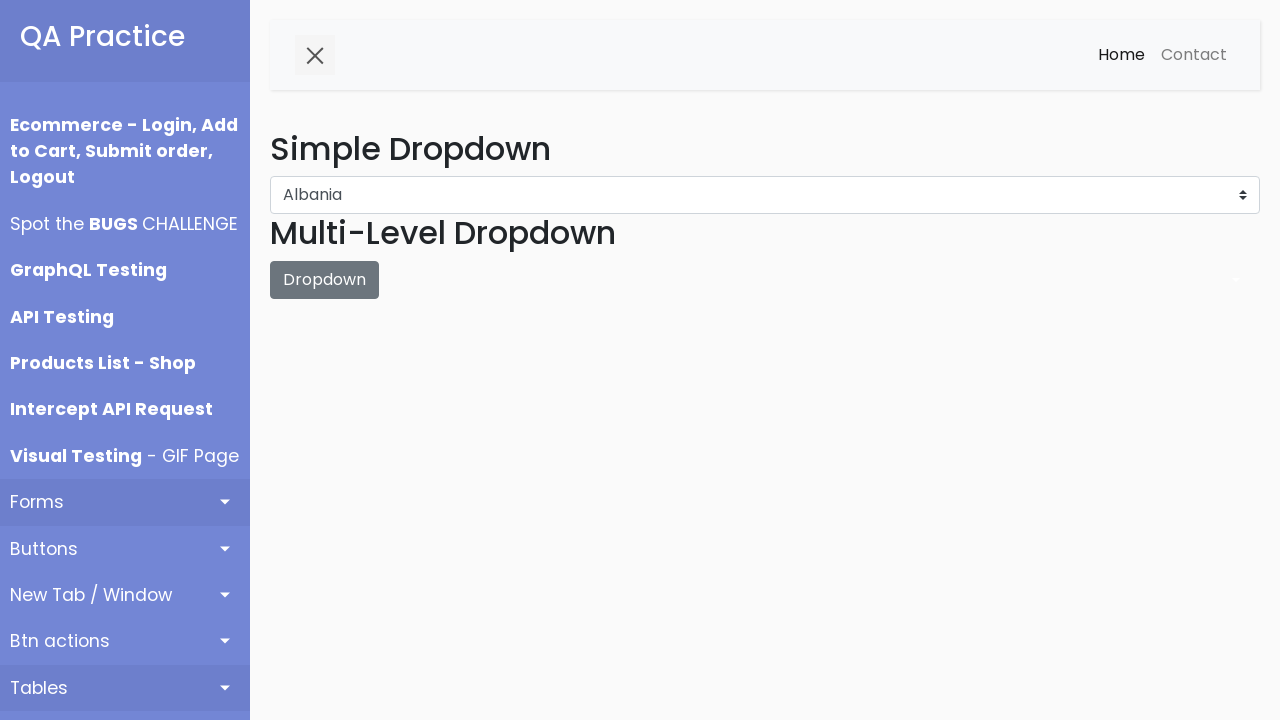

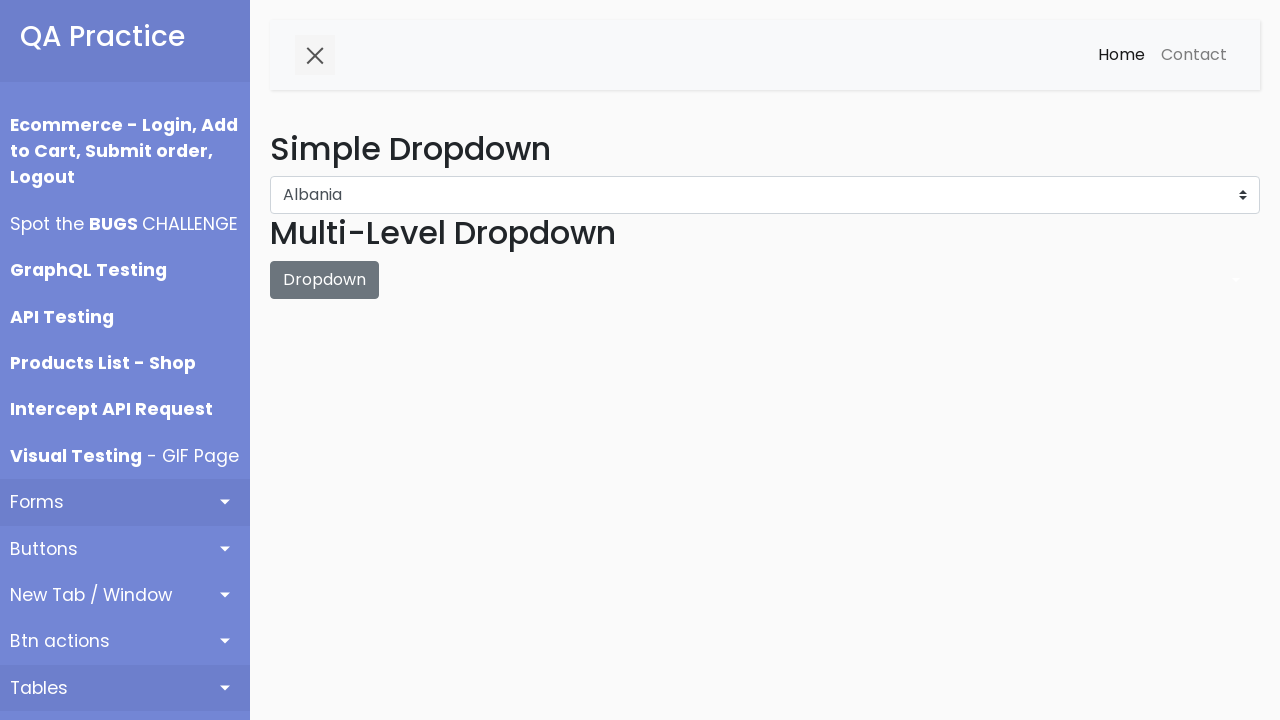